Creates a new paste on Pastebin by filling in text content, selecting an expiration time, providing a paste name, and submitting the form

Starting URL: https://pastebin.com

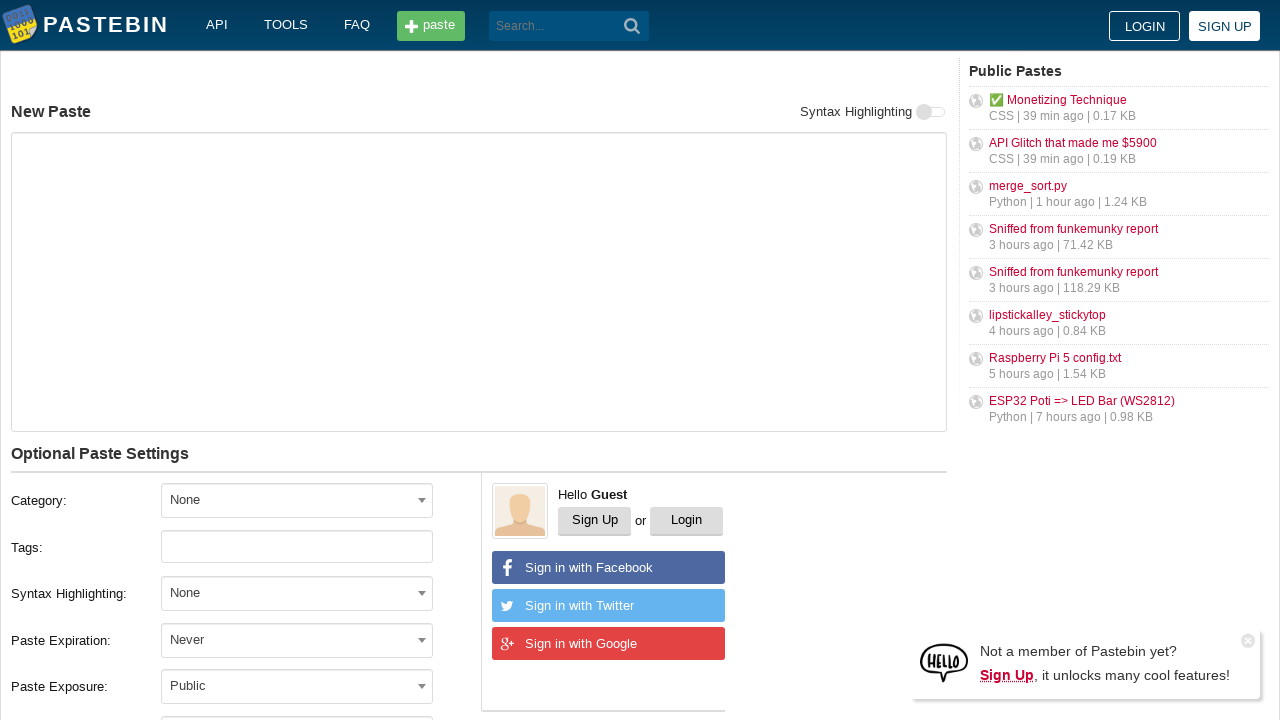

Filled paste text content with 'Hello World from automated test' on #postform-text
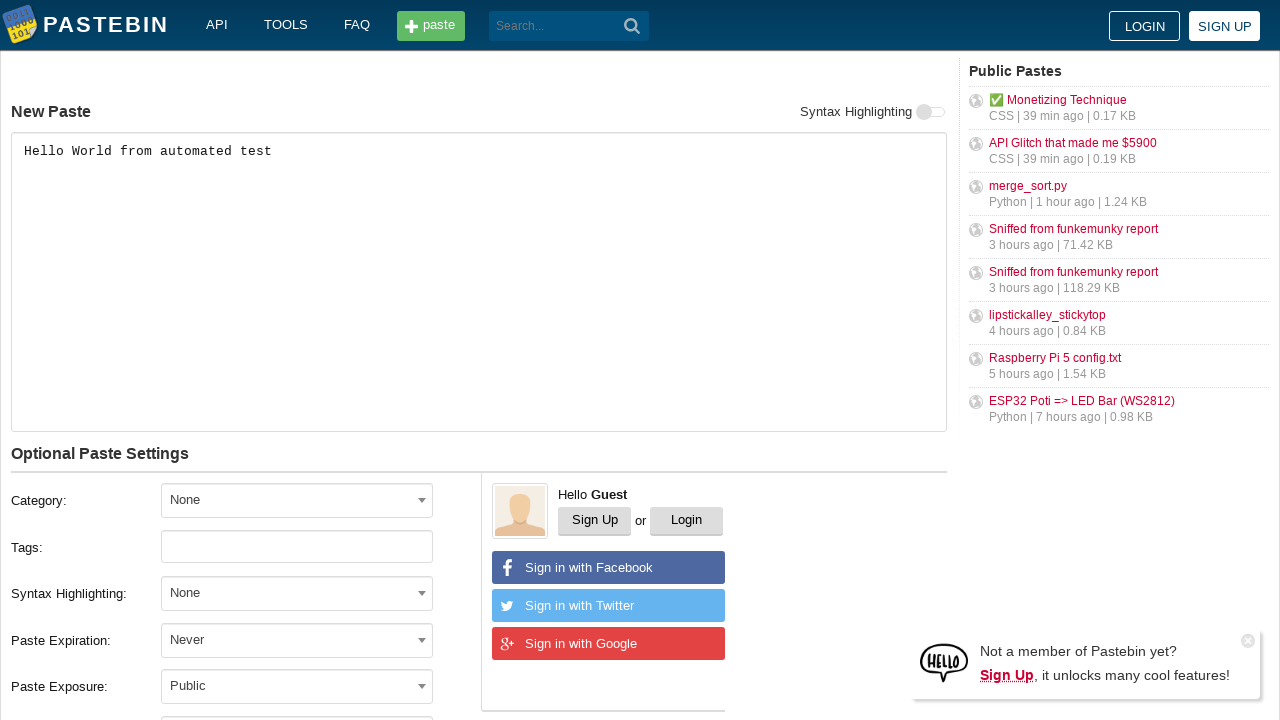

Clicked expiration dropdown to open options at (297, 640) on #select2-postform-expiration-container
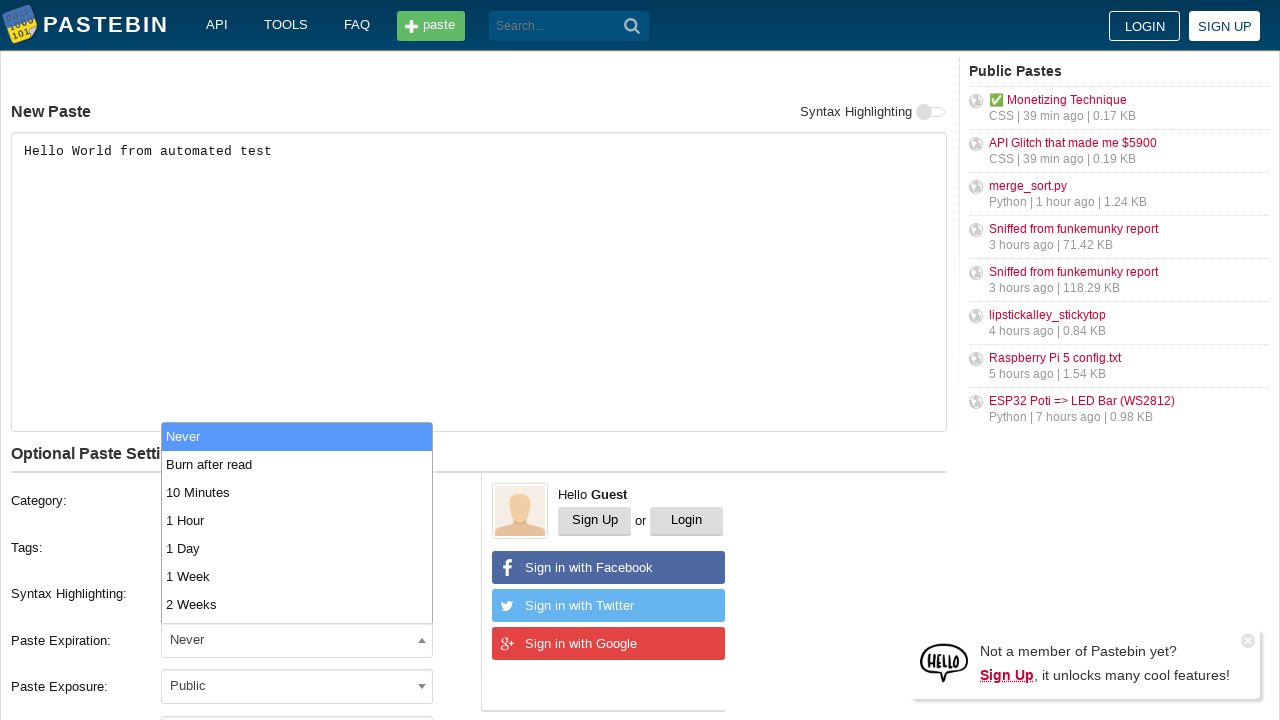

Waited for '10 Minutes' expiration option to appear
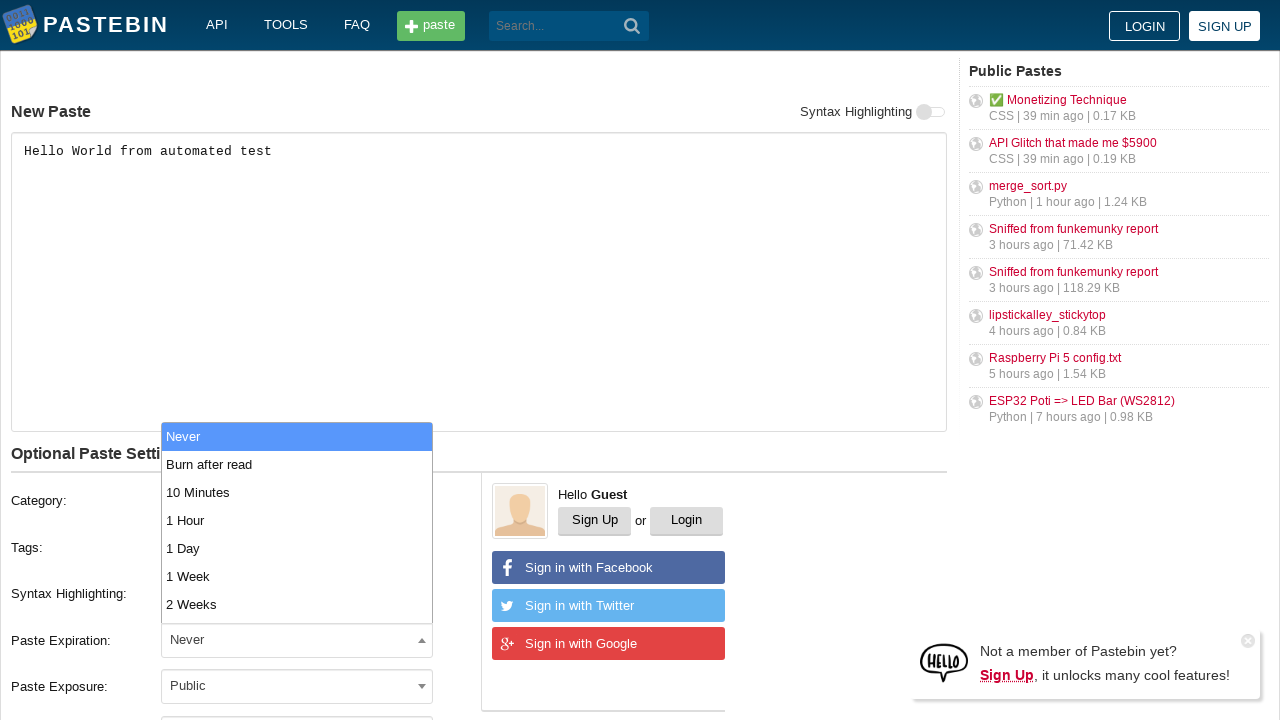

Selected '10 Minutes' expiration option at (297, 492) on xpath=//*[@id='select2-postform-expiration-results']/li[text()='10 Minutes']
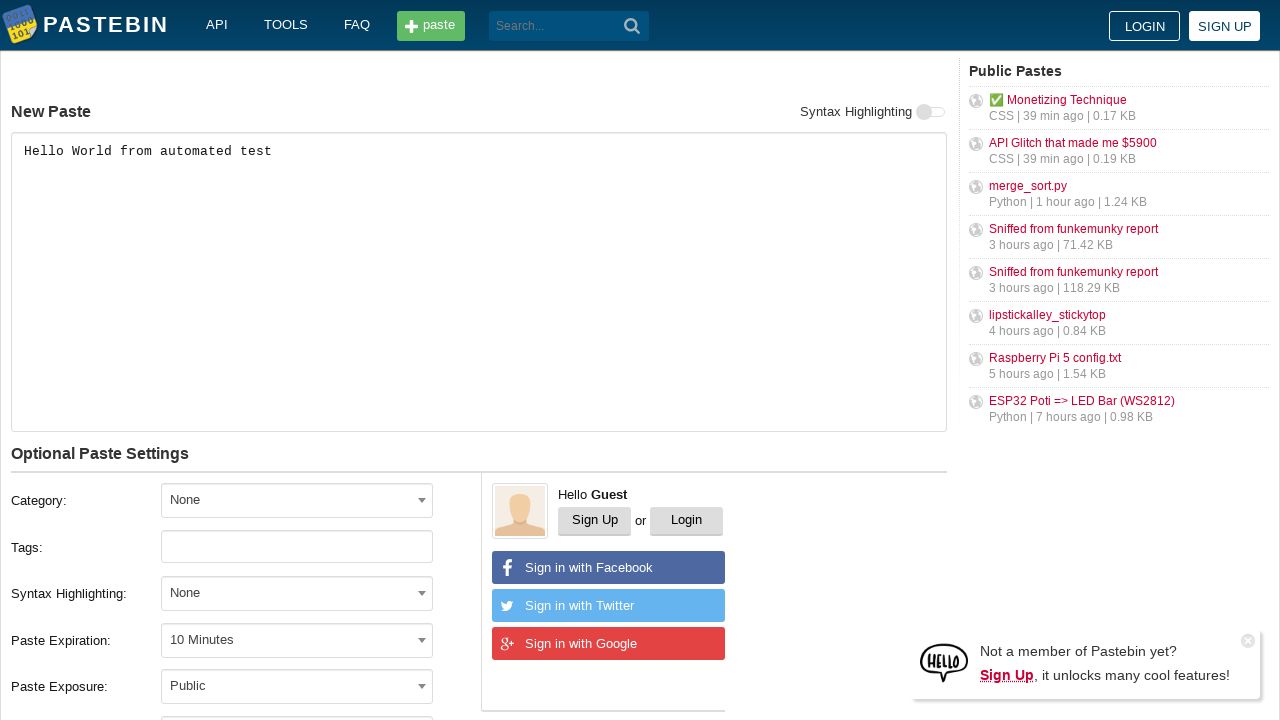

Filled paste name with 'My Test Paste' on #postform-name
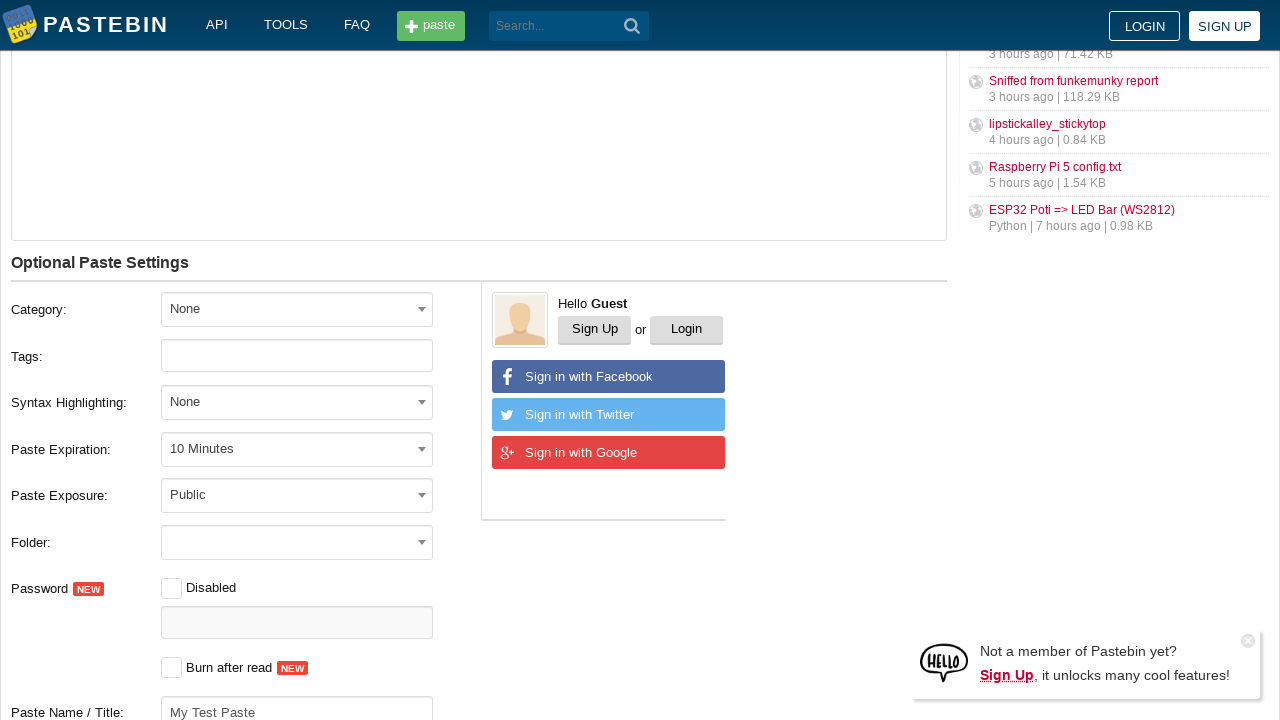

Clicked submit button to create the paste at (632, 26) on xpath=//button[@type='submit']
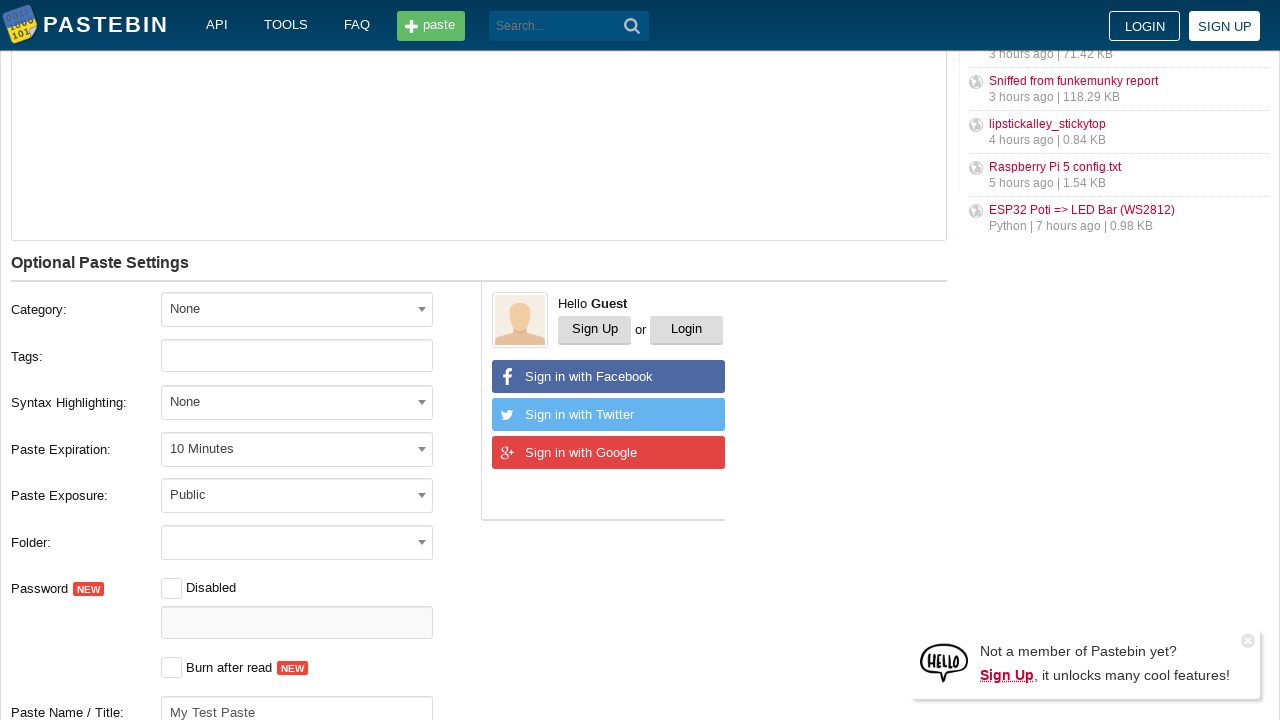

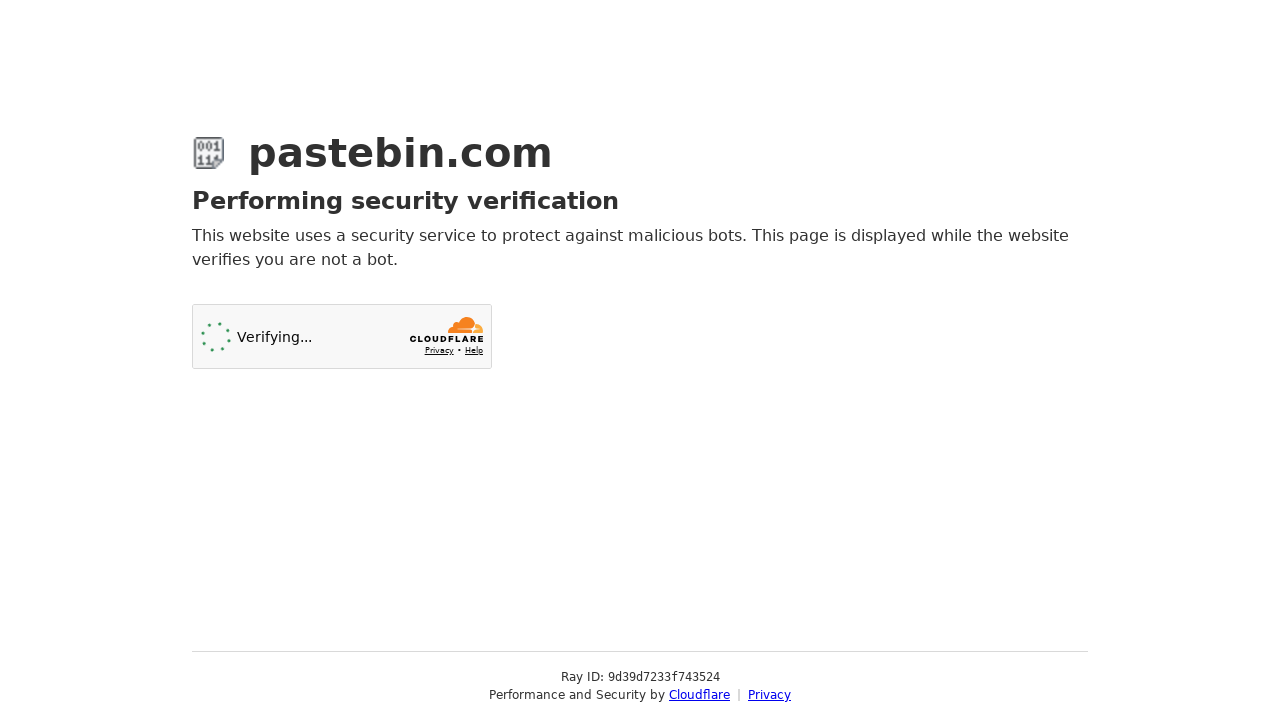